Tests the DemoQA text box form by filling in name, email, current address, and permanent address fields, then submitting the form

Starting URL: https://demoqa.com

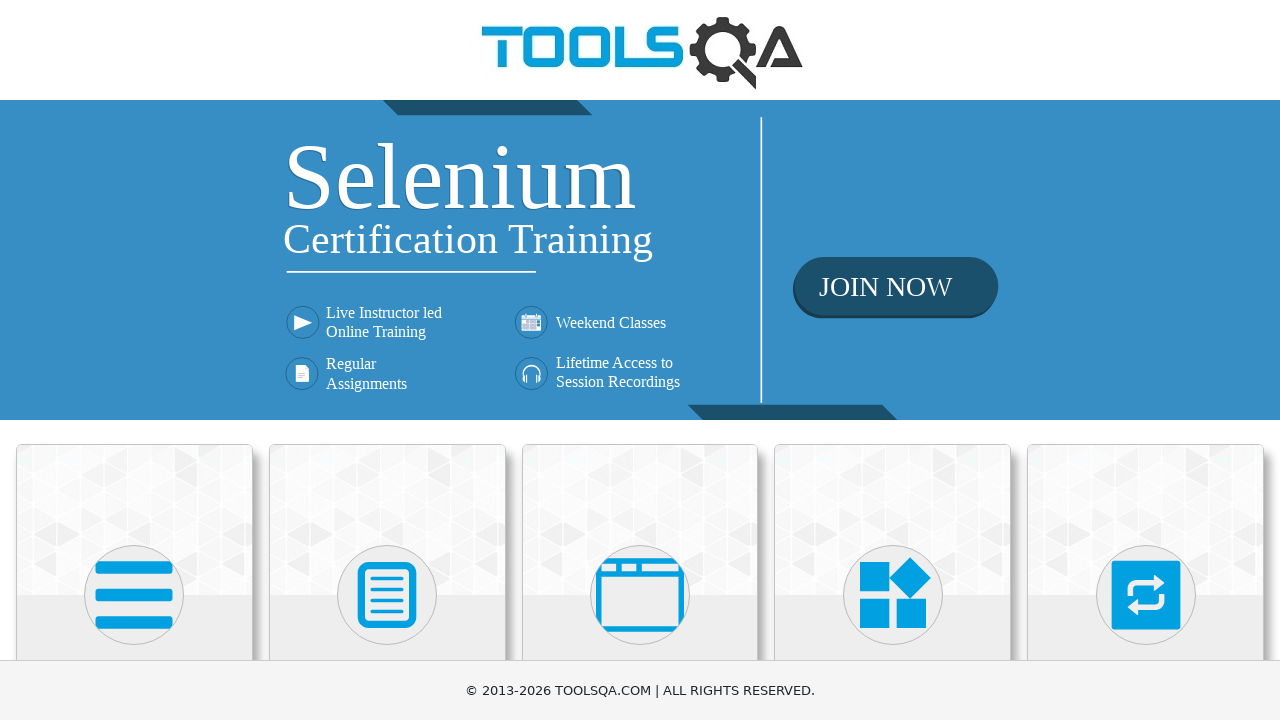

Clicked on Elements section card at (134, 520) on (//div[@class='card-up'])[1]
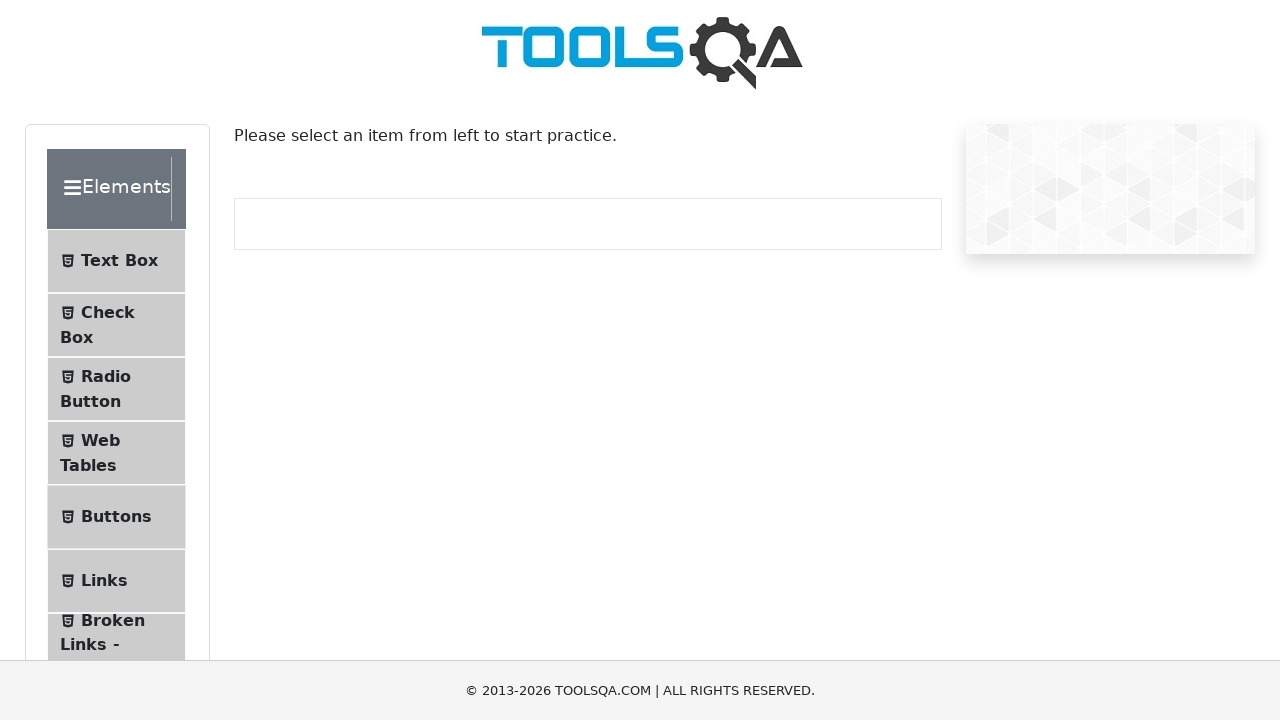

Clicked on Text Box menu item at (119, 261) on (//span[@class='text'])[1]
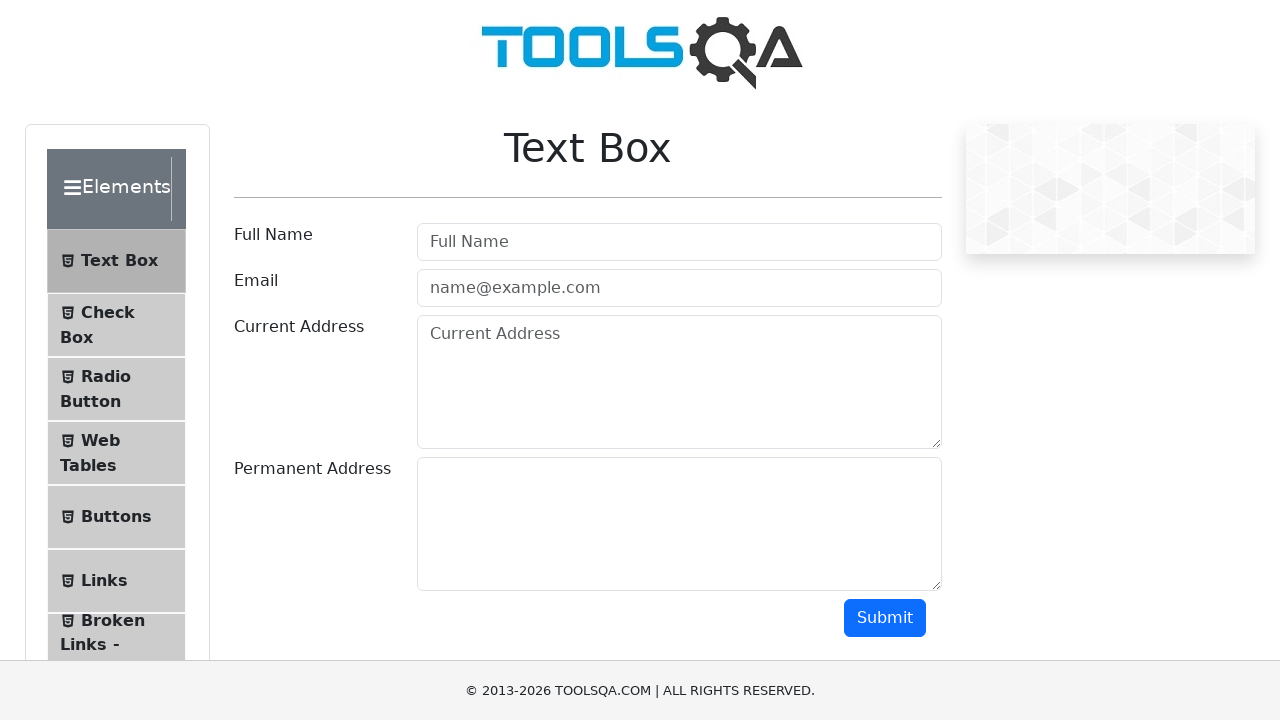

Filled Full Name field with 'Marcus Rodriguez' on input.mr-sm-2.form-control
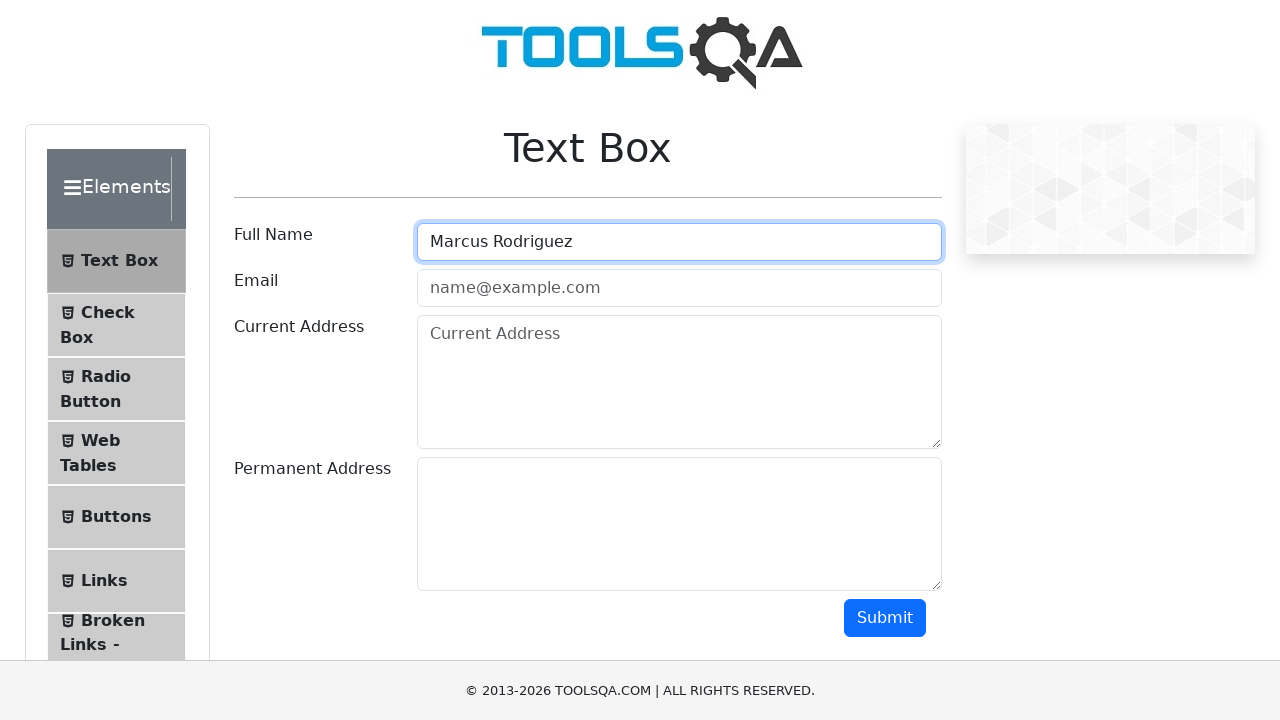

Filled Email field with 'marcus.rodriguez@example.com' on input#userEmail
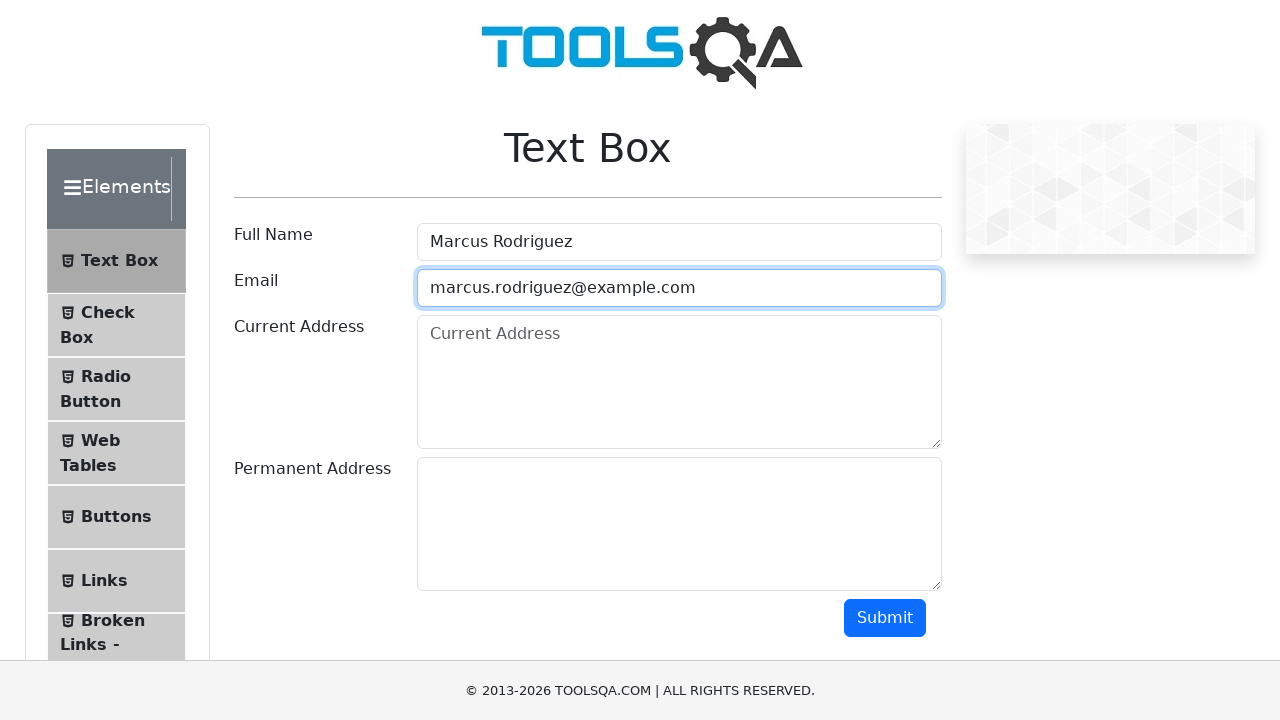

Filled Current Address field with '123 Oak Street, Springfield' on textarea#currentAddress
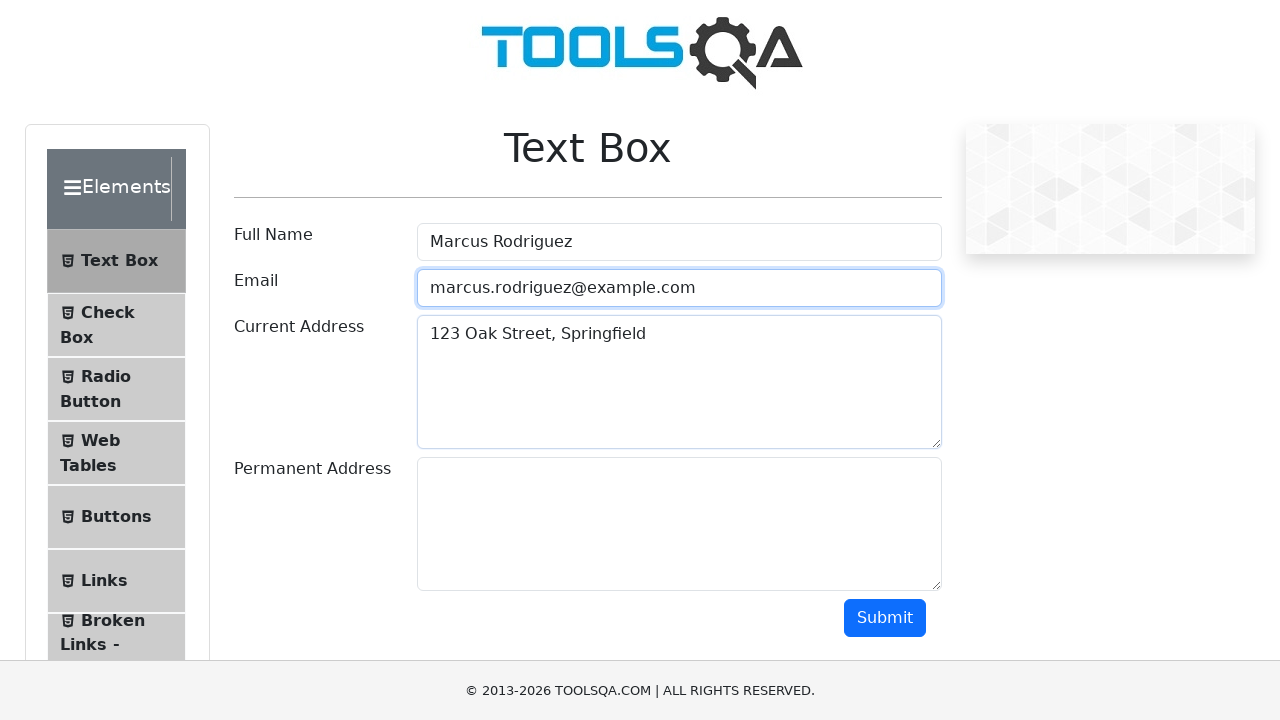

Filled Permanent Address field with '456 Pine Avenue, Portland' on textarea#permanentAddress
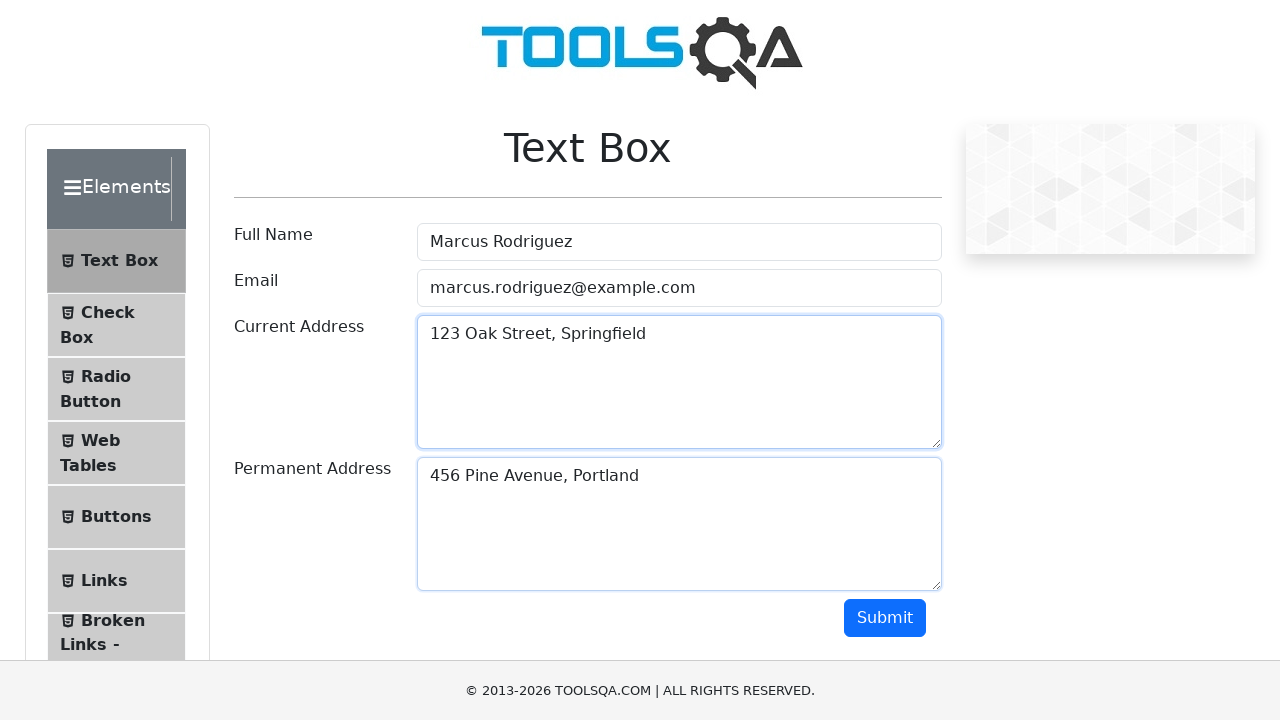

Clicked Submit button to submit the form at (885, 618) on button#submit
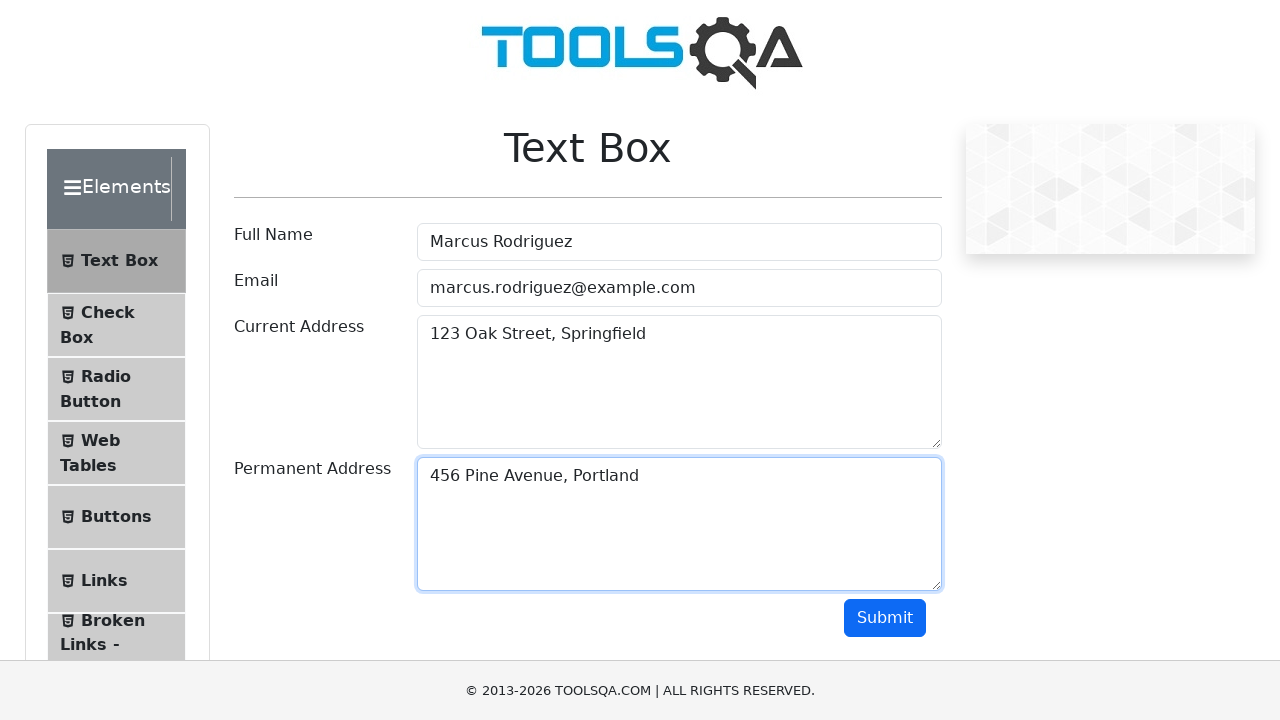

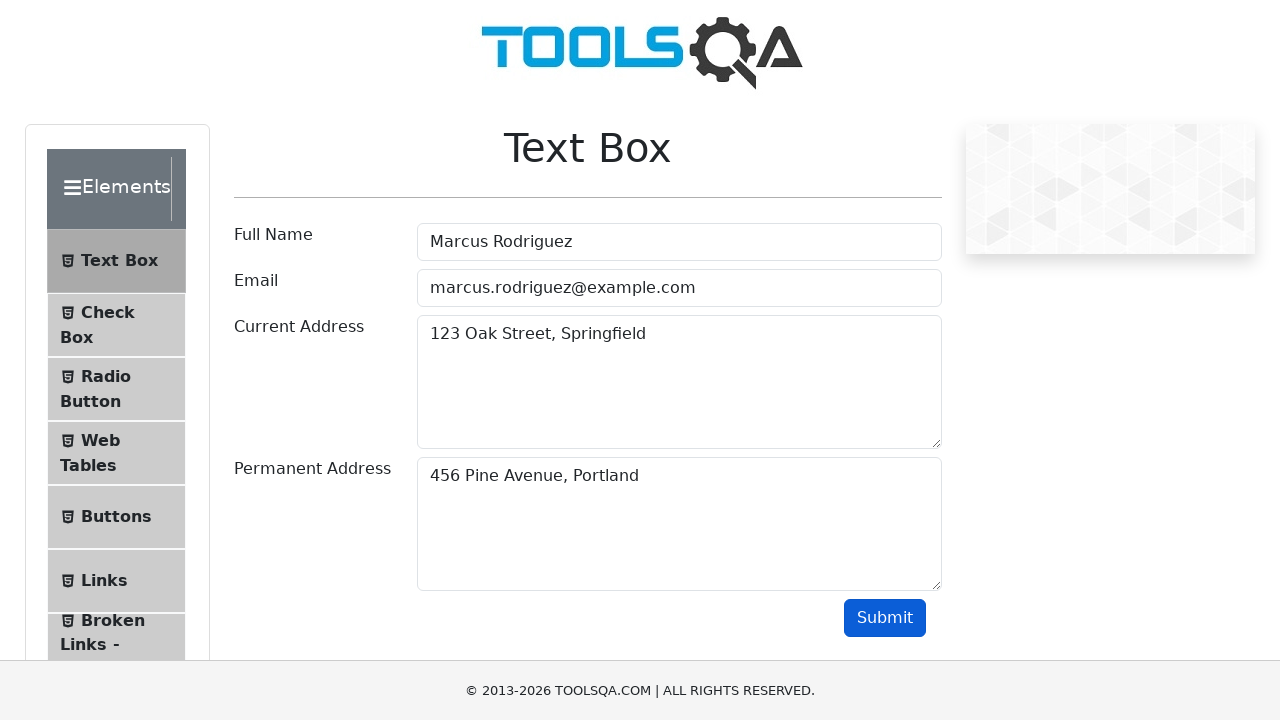